Tests React Semantic UI dropdown by selecting different user names (Jenny Hess, Christian)

Starting URL: https://react.semantic-ui.com/maximize/dropdown-example-selection/

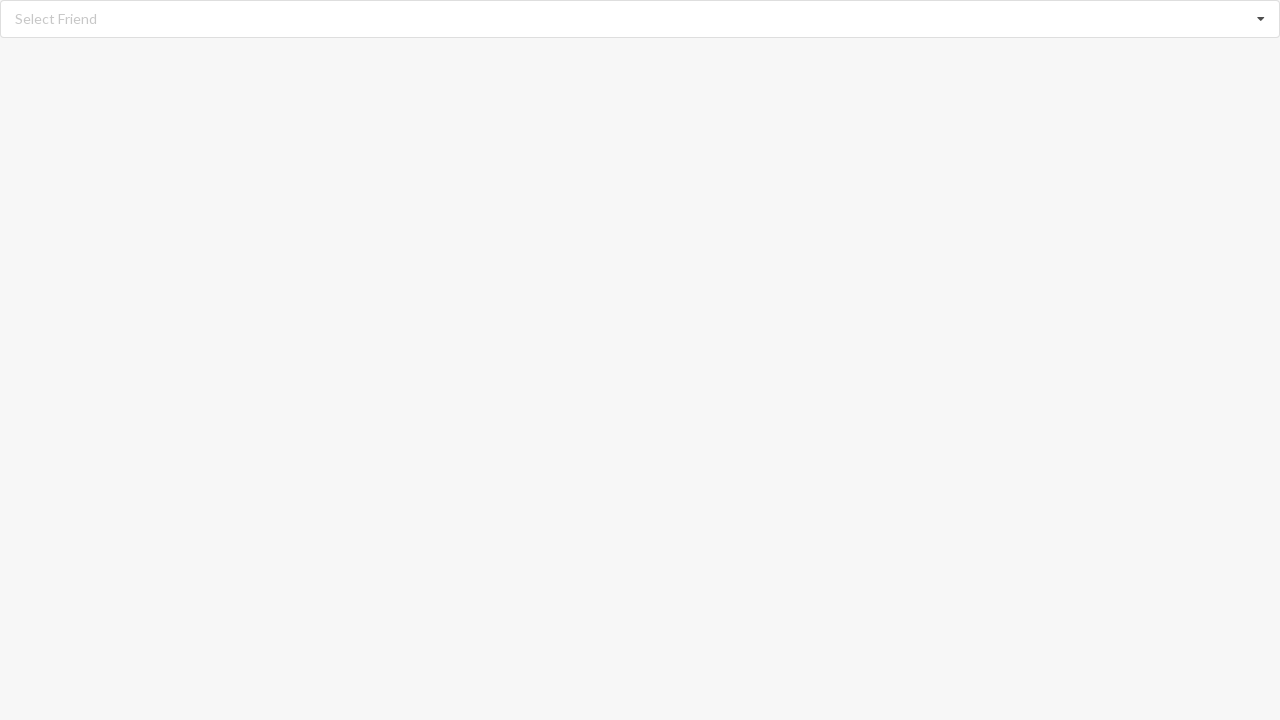

Clicked on the dropdown to open selection menu at (640, 19) on div.selection.dropdown
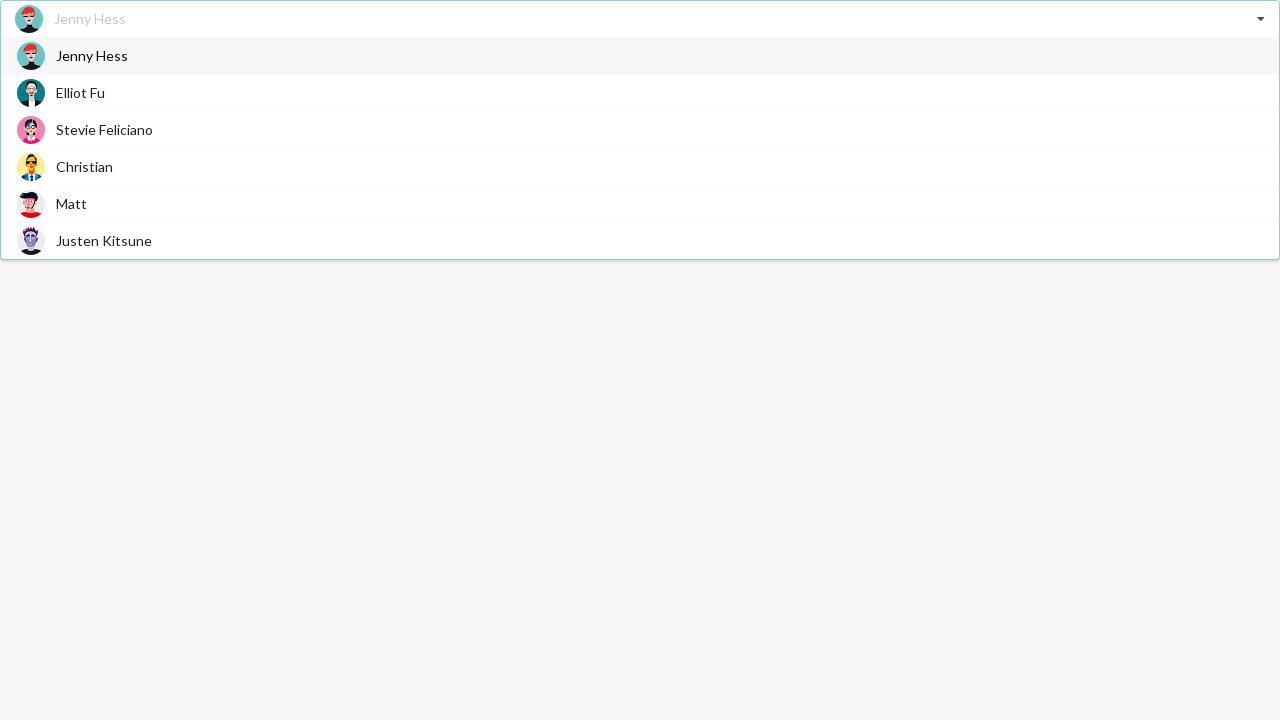

Dropdown menu appeared and loaded
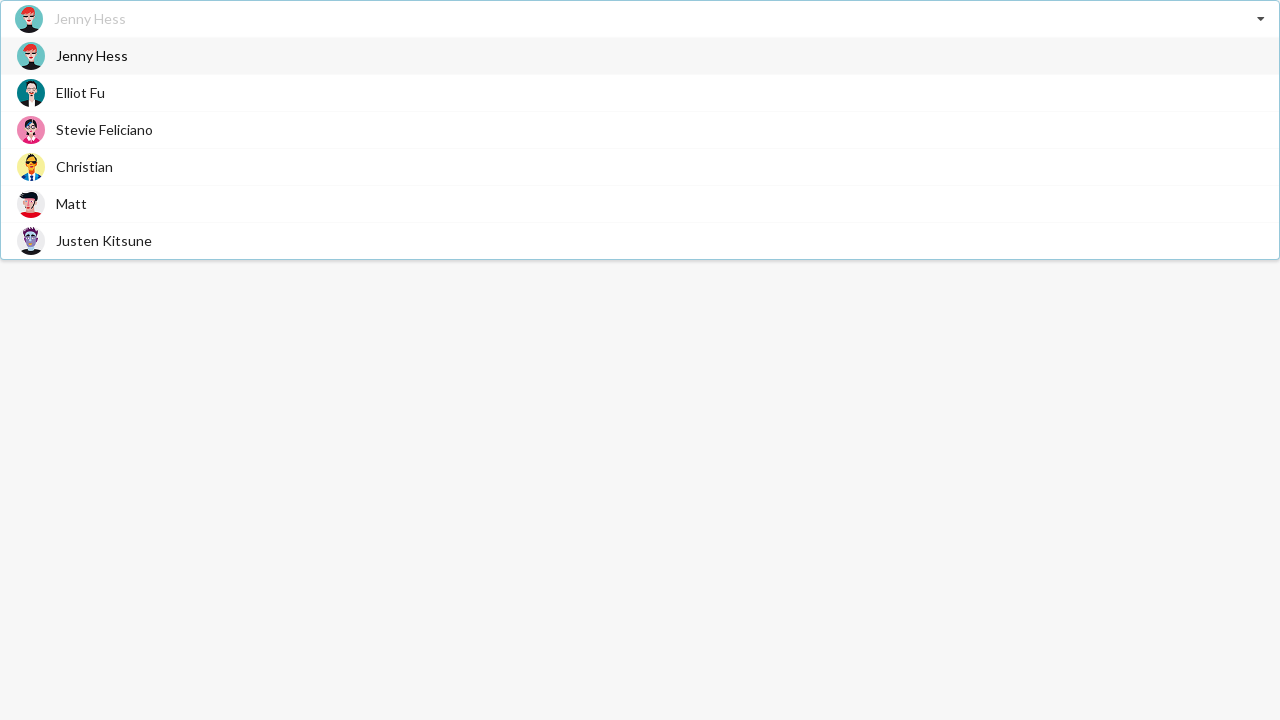

Selected 'Jenny Hess' from the dropdown at (70, 19) on text=Jenny Hess
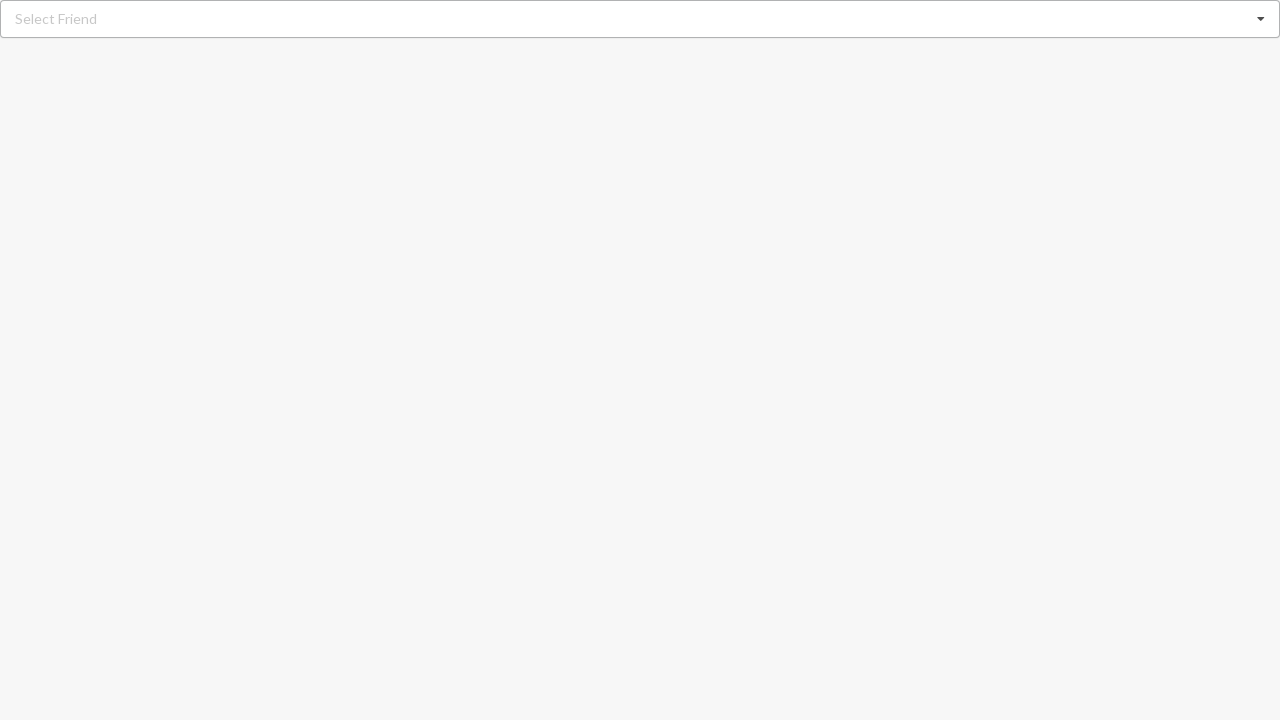

Clicked on the dropdown to open selection menu again at (640, 19) on div.selection.dropdown
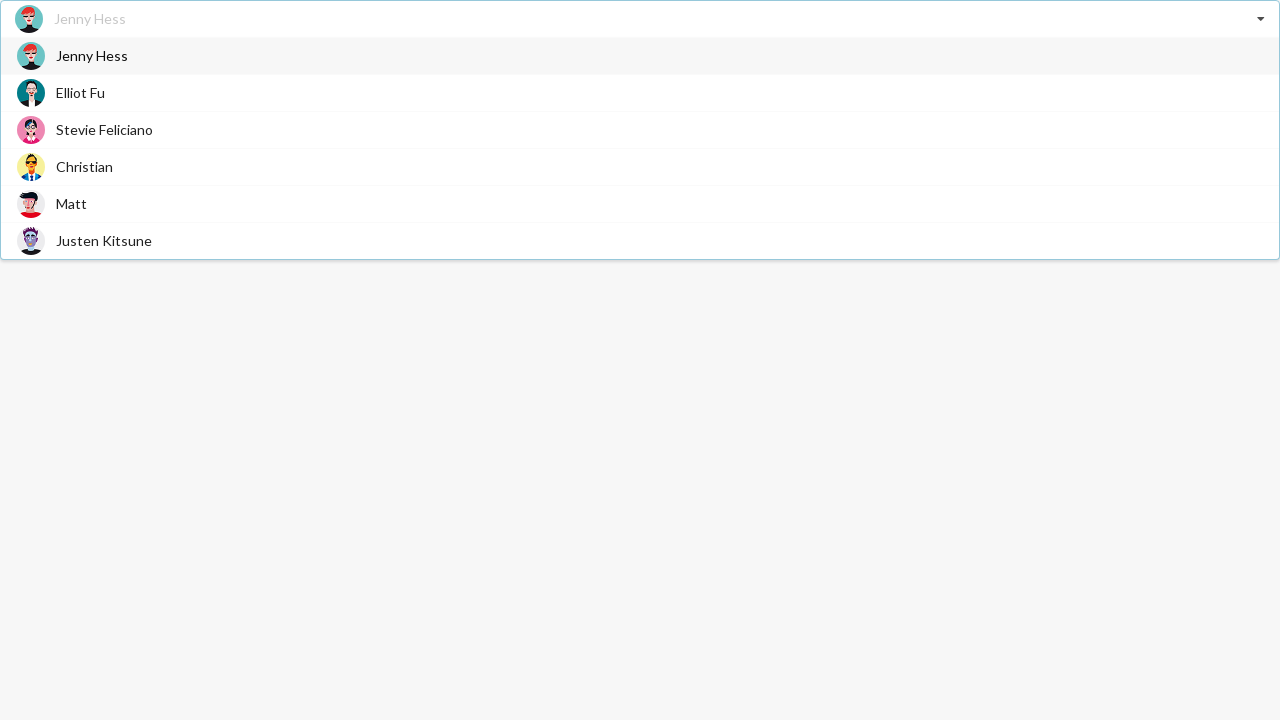

Dropdown menu appeared and loaded for second selection
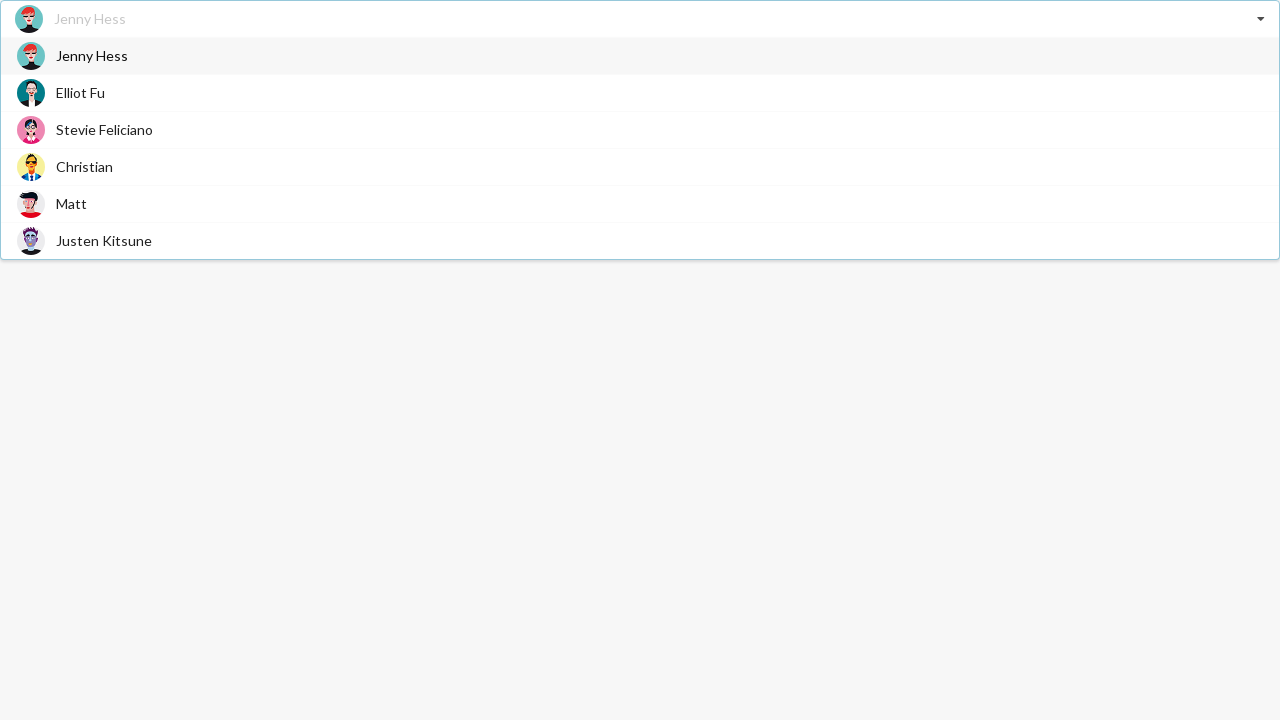

Selected 'Christian' from the dropdown at (84, 166) on text=Christian
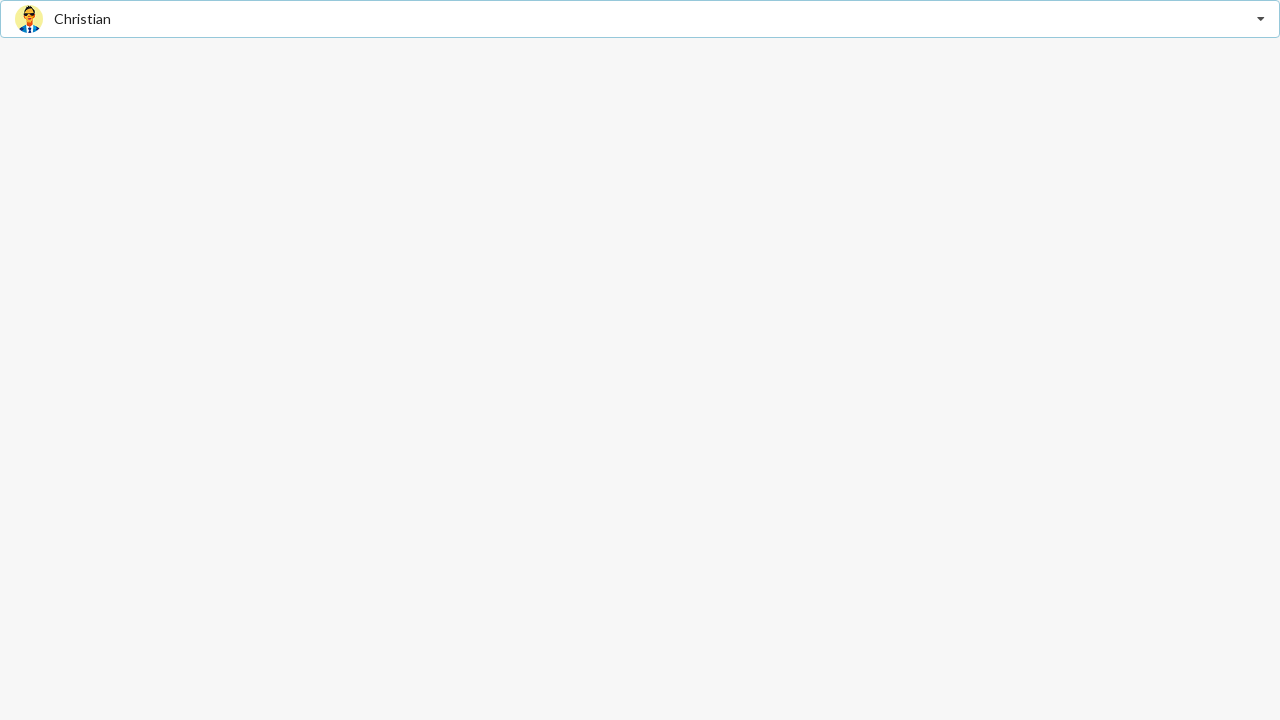

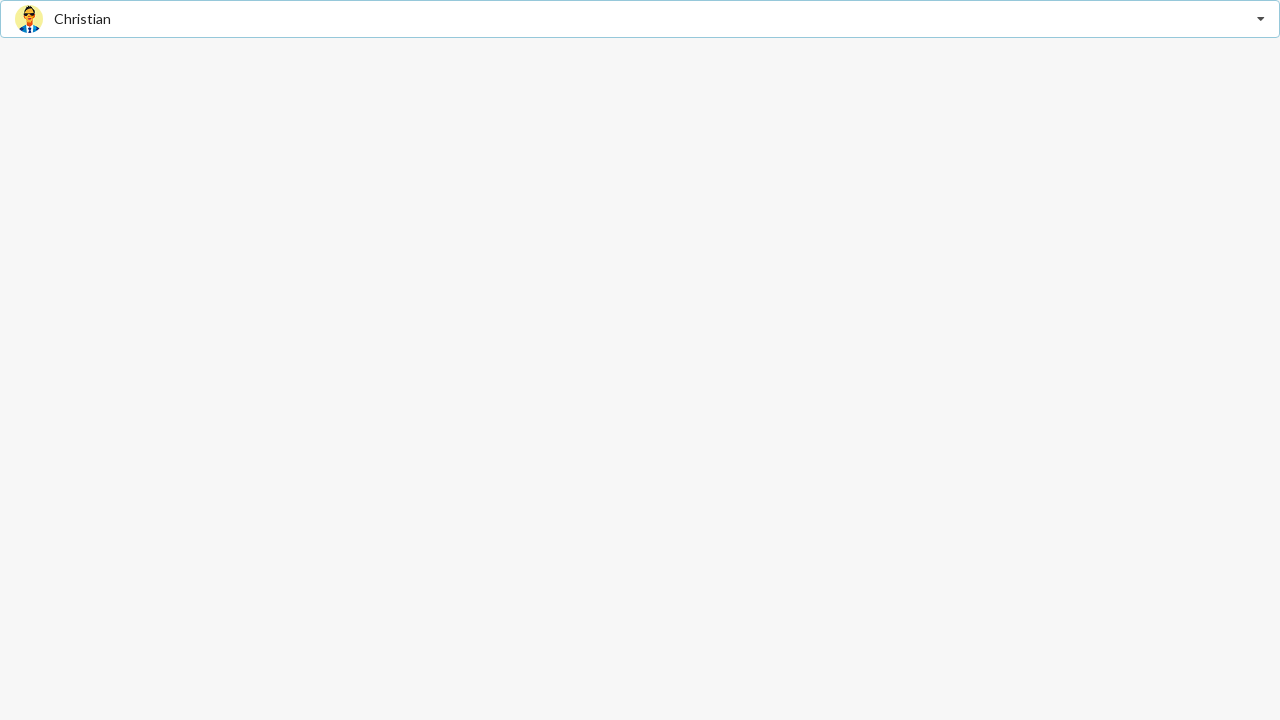